Tests the difference between finding a single element and finding multiple elements by locating option elements in a form

Starting URL: http://only-testing-blog.blogspot.in/2014/01/textbox.html

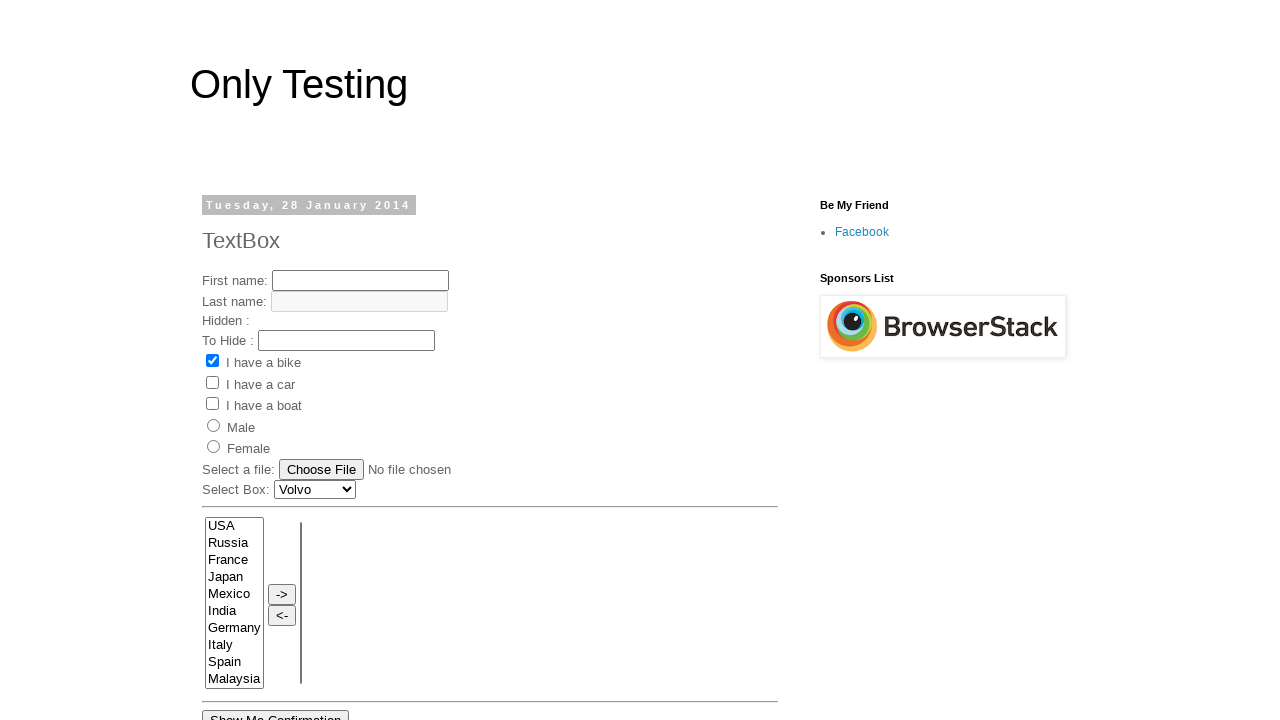

Located single option element with id 'country5'
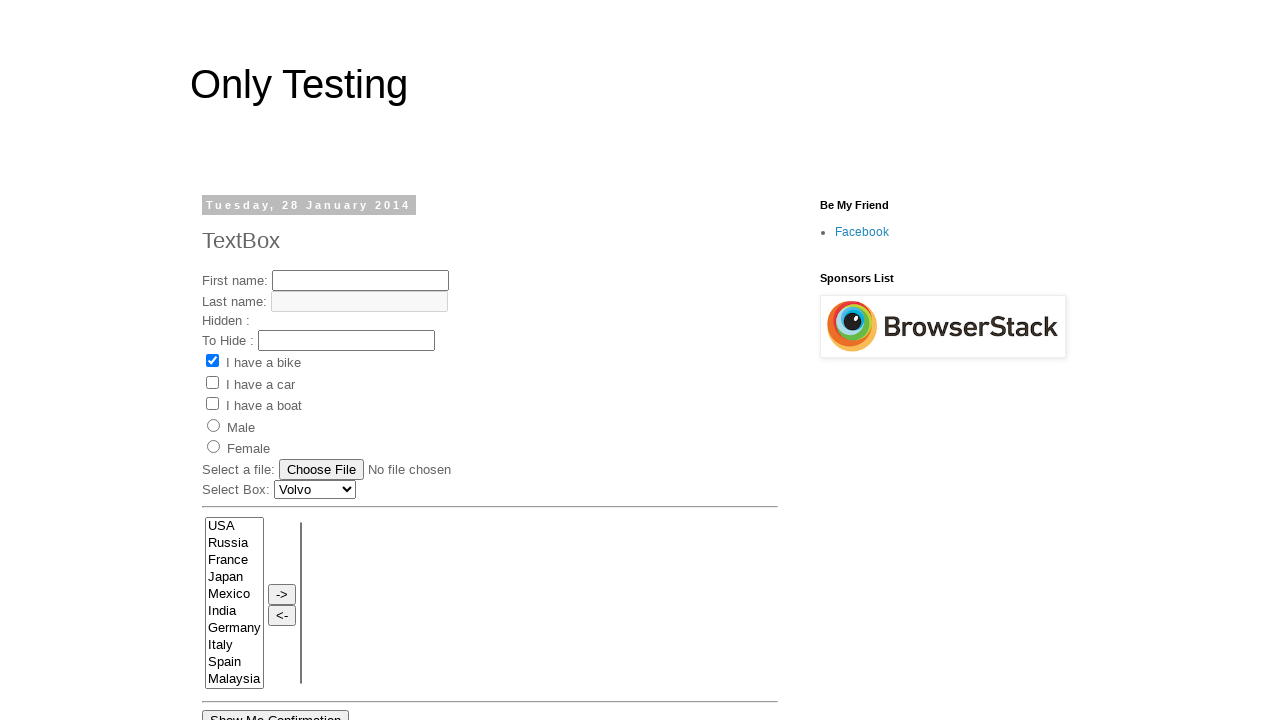

Retrieved id attribute from single option element
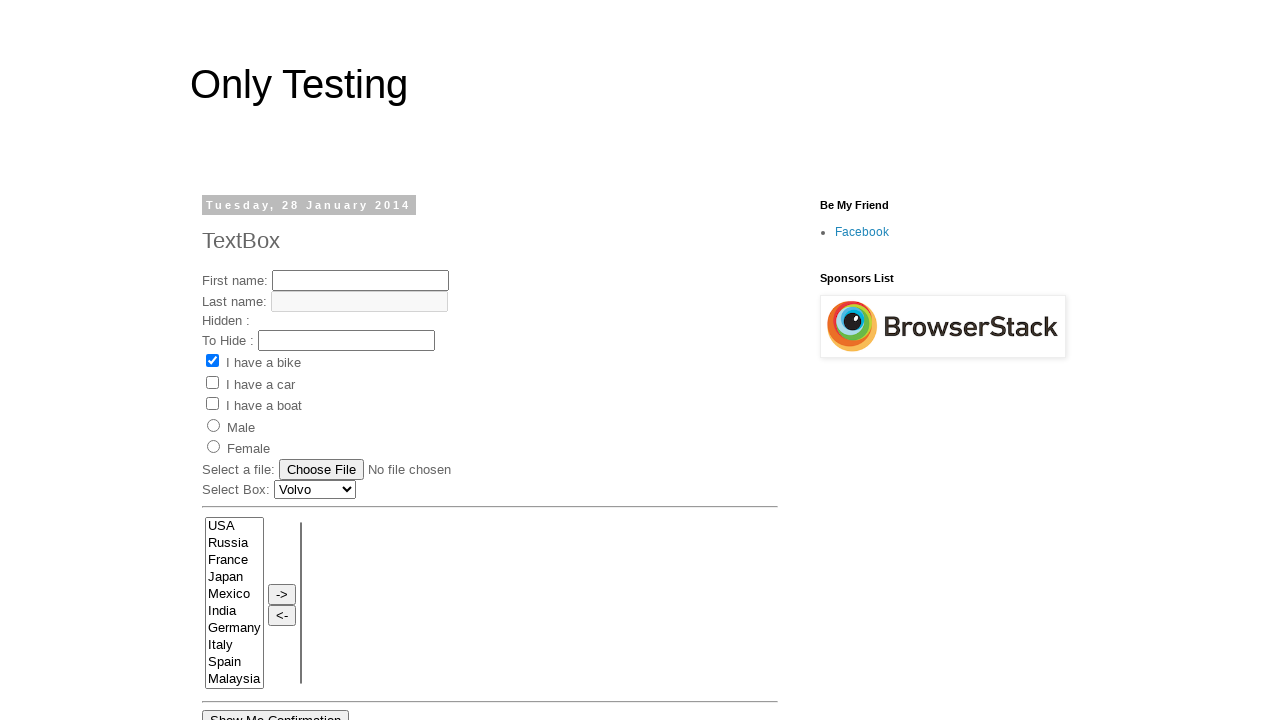

Retrieved text content from single option element
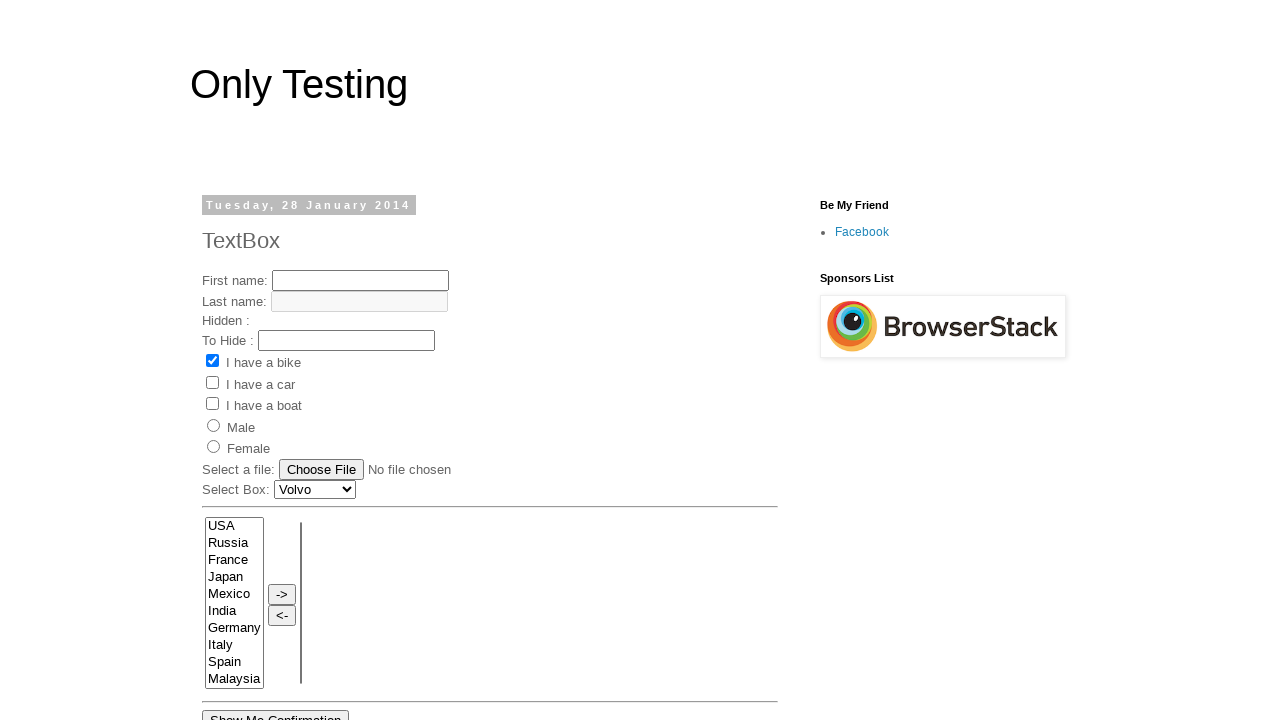

Located all option elements on the page
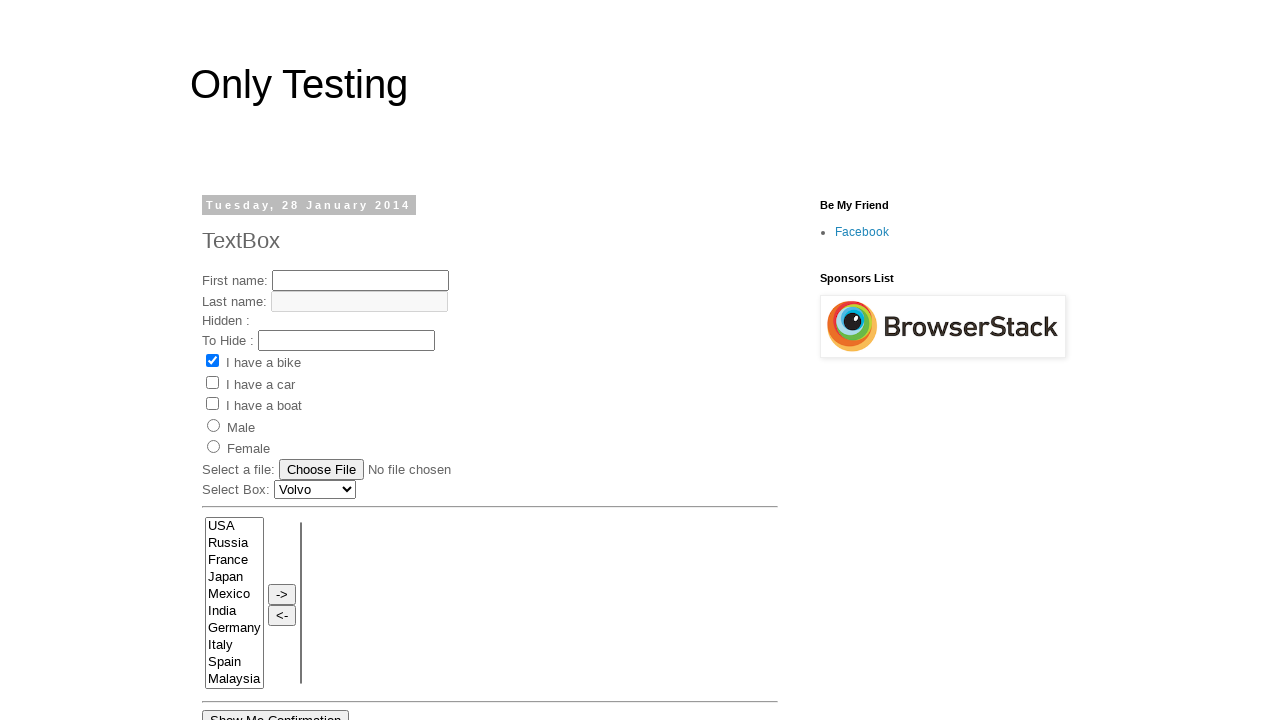

Retrieved id attribute from option element 1 of 10
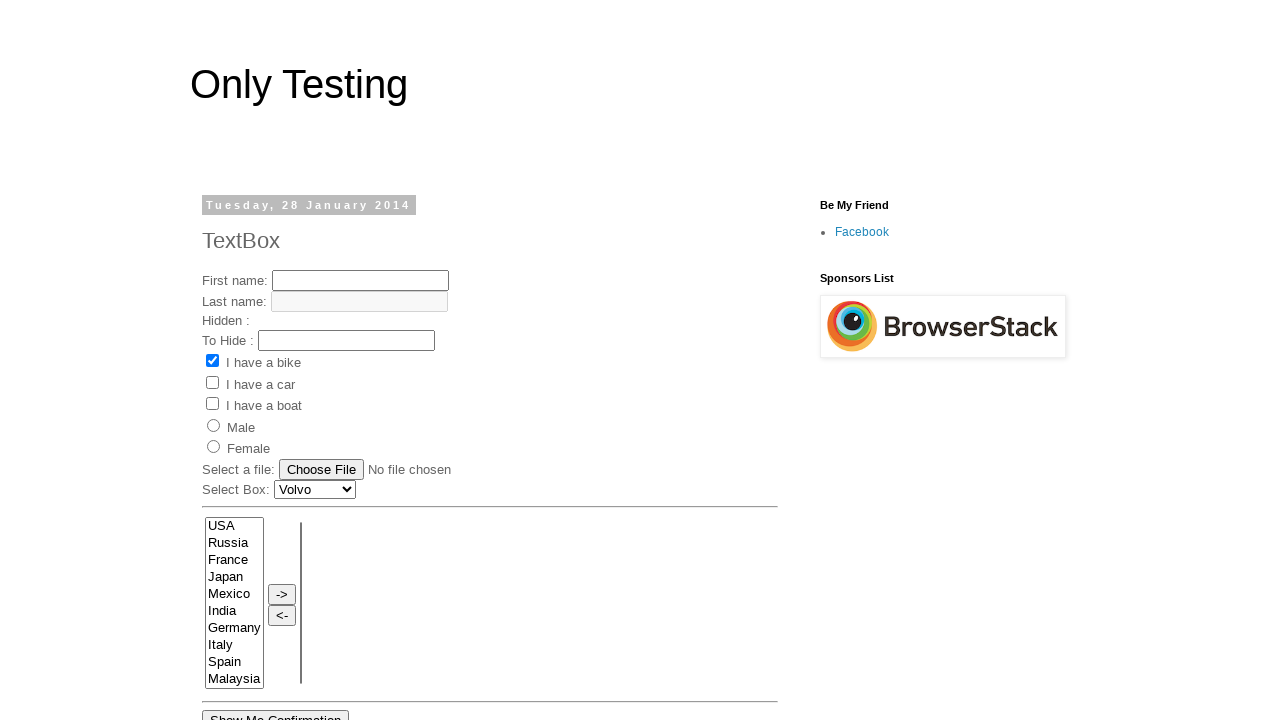

Retrieved text content from option element 1 of 10
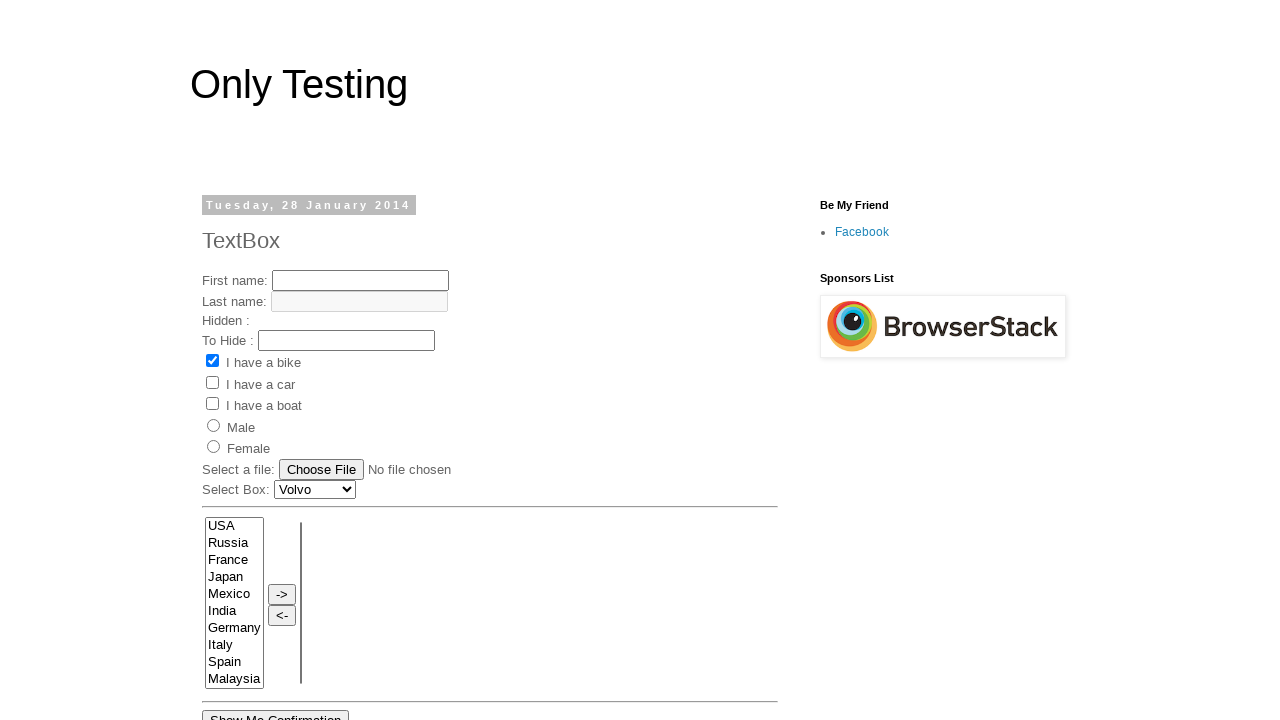

Retrieved id attribute from option element 2 of 10
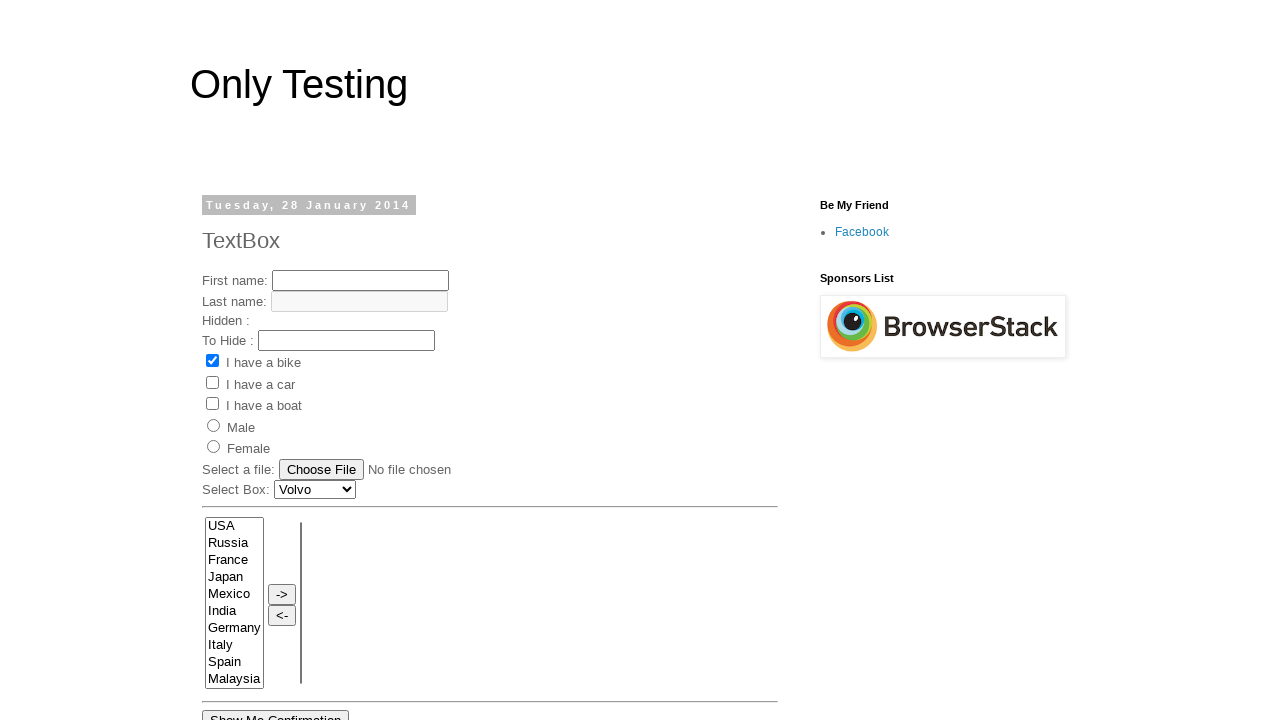

Retrieved text content from option element 2 of 10
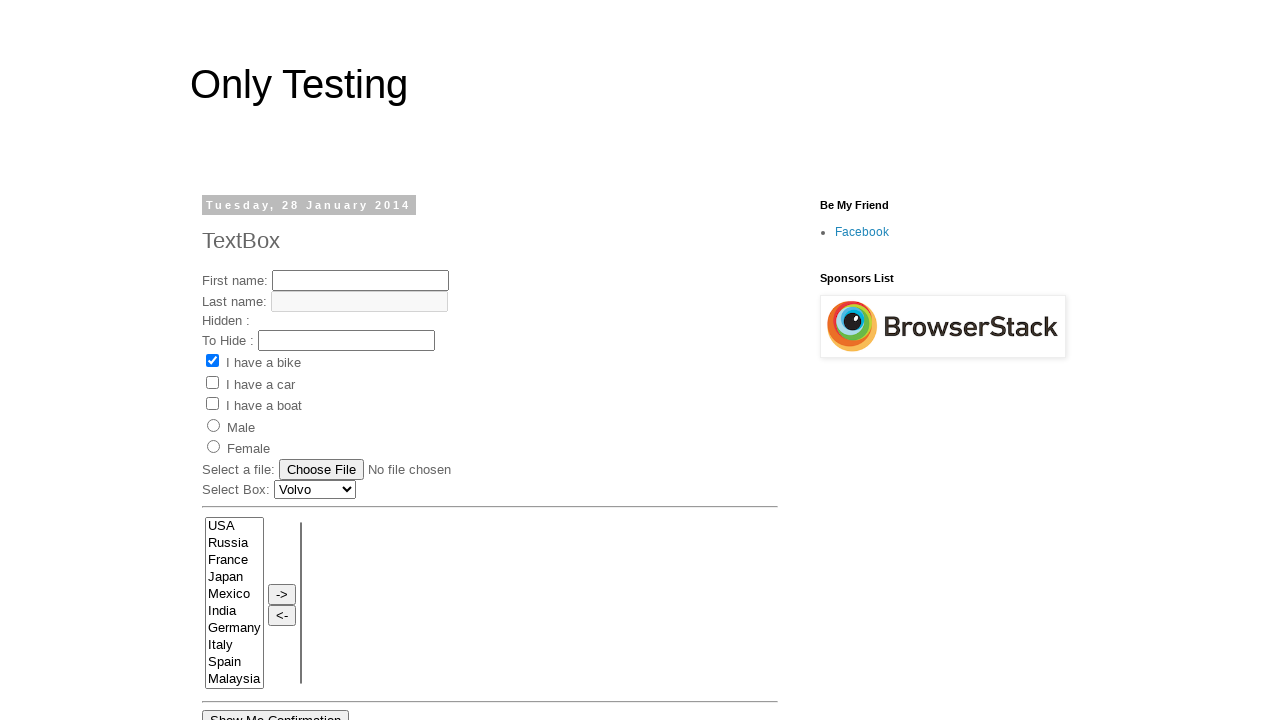

Retrieved id attribute from option element 3 of 10
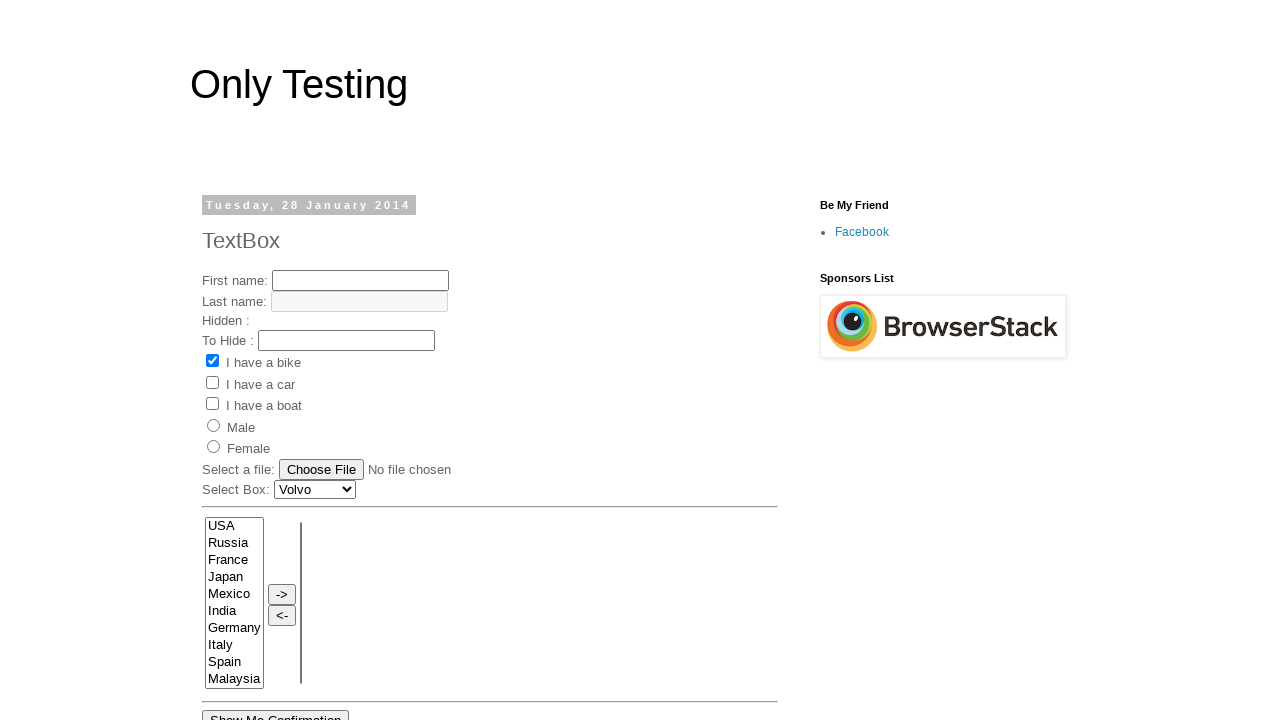

Retrieved text content from option element 3 of 10
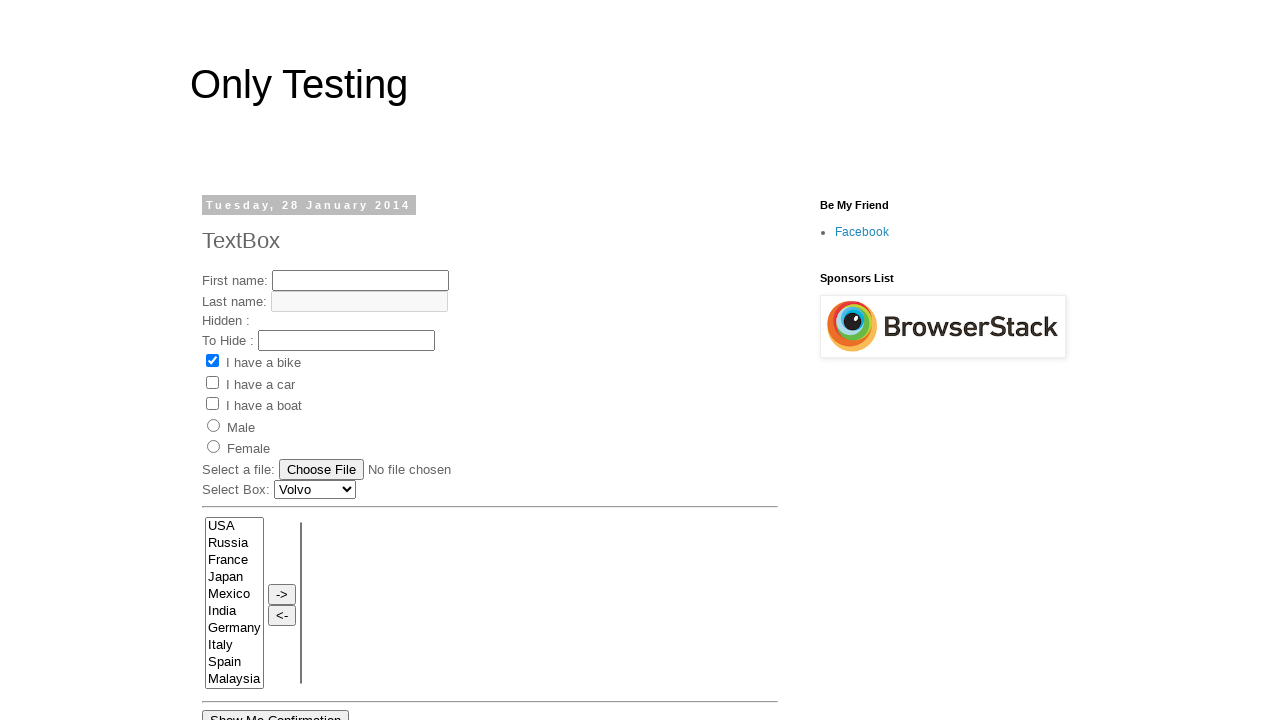

Retrieved id attribute from option element 4 of 10
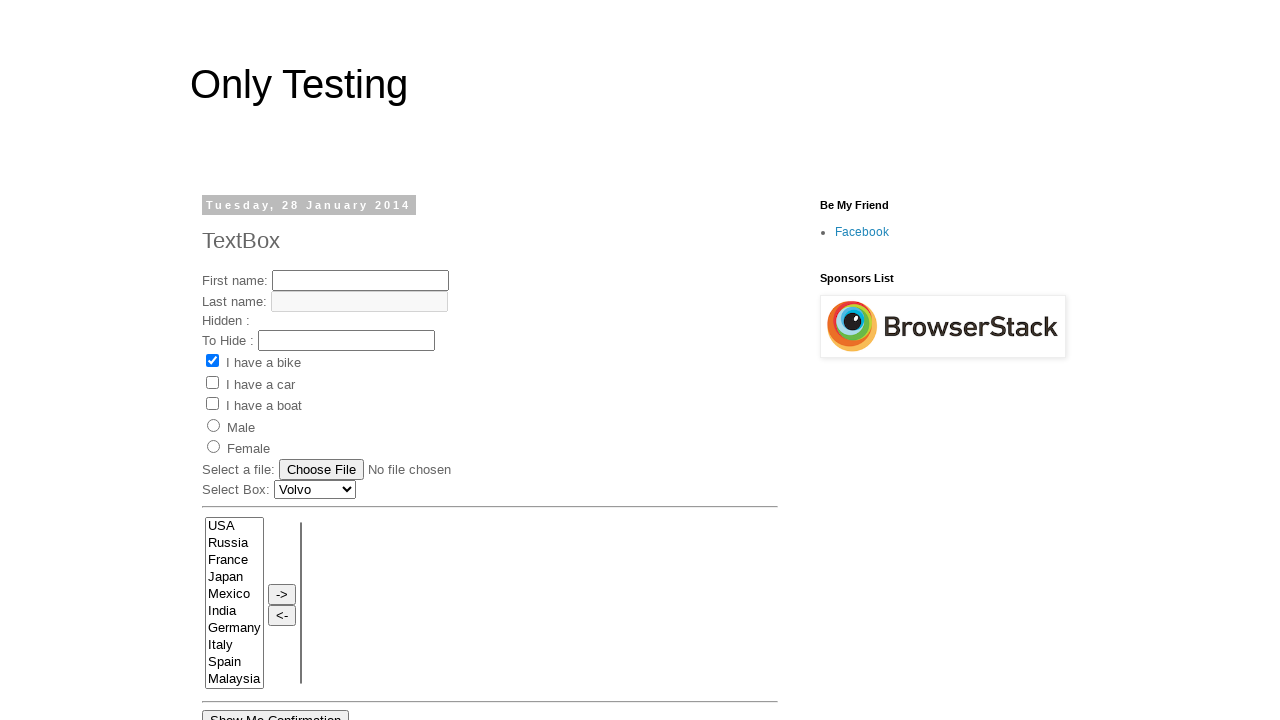

Retrieved text content from option element 4 of 10
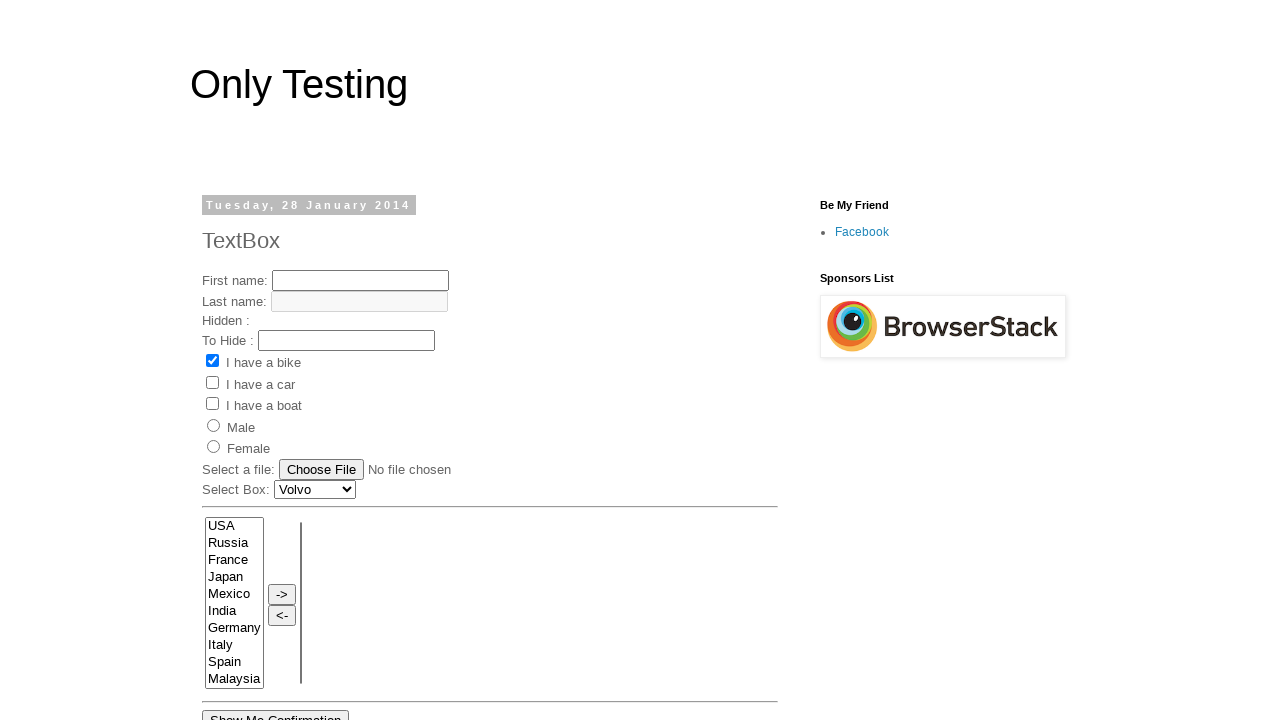

Retrieved id attribute from option element 5 of 10
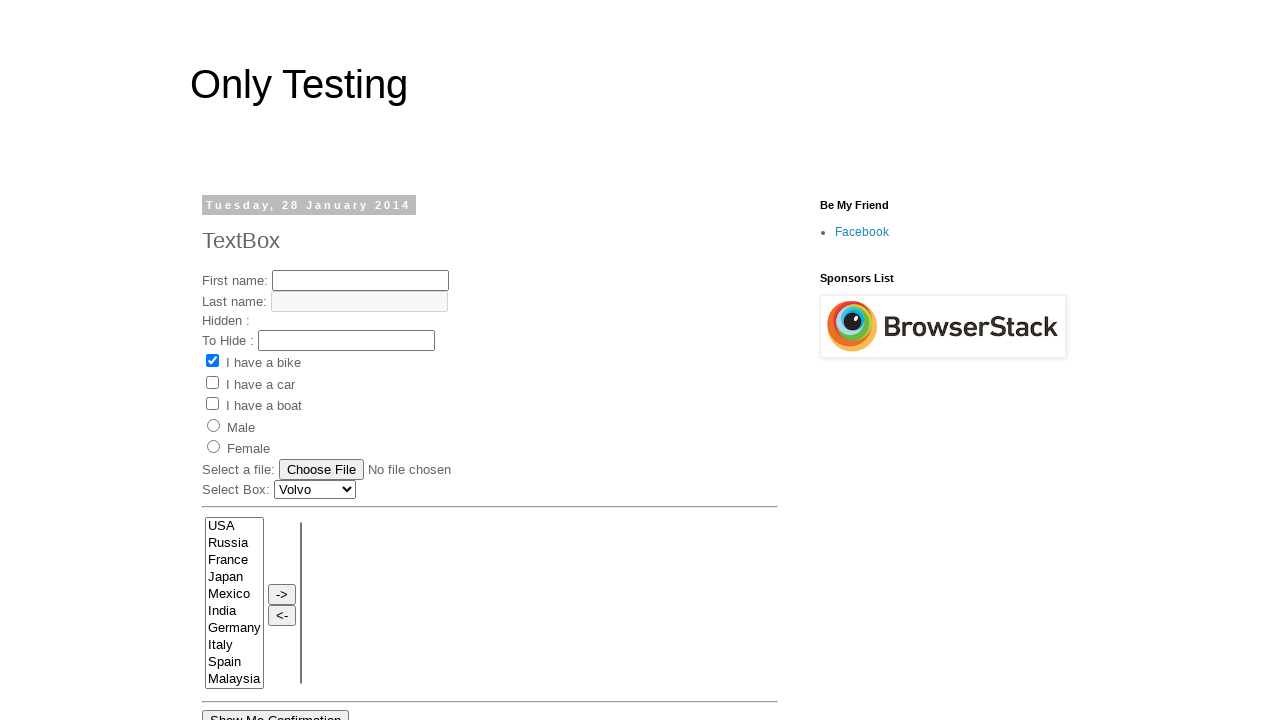

Retrieved text content from option element 5 of 10
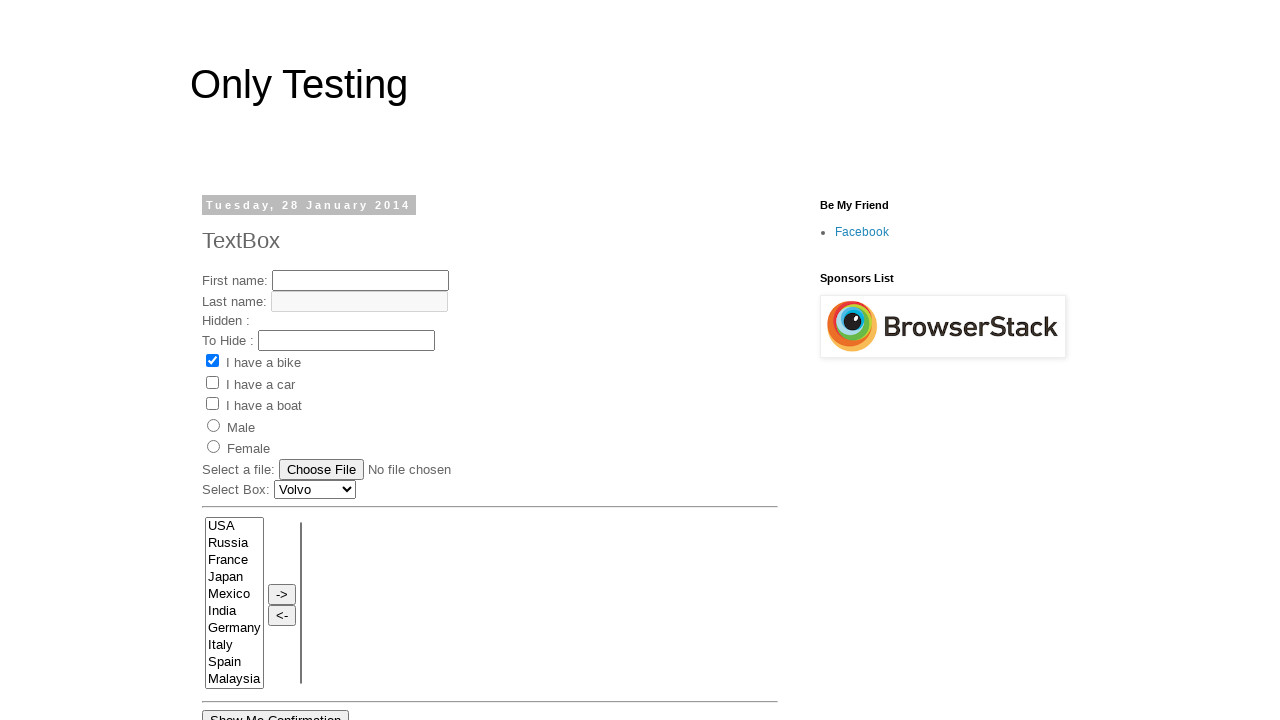

Retrieved id attribute from option element 6 of 10
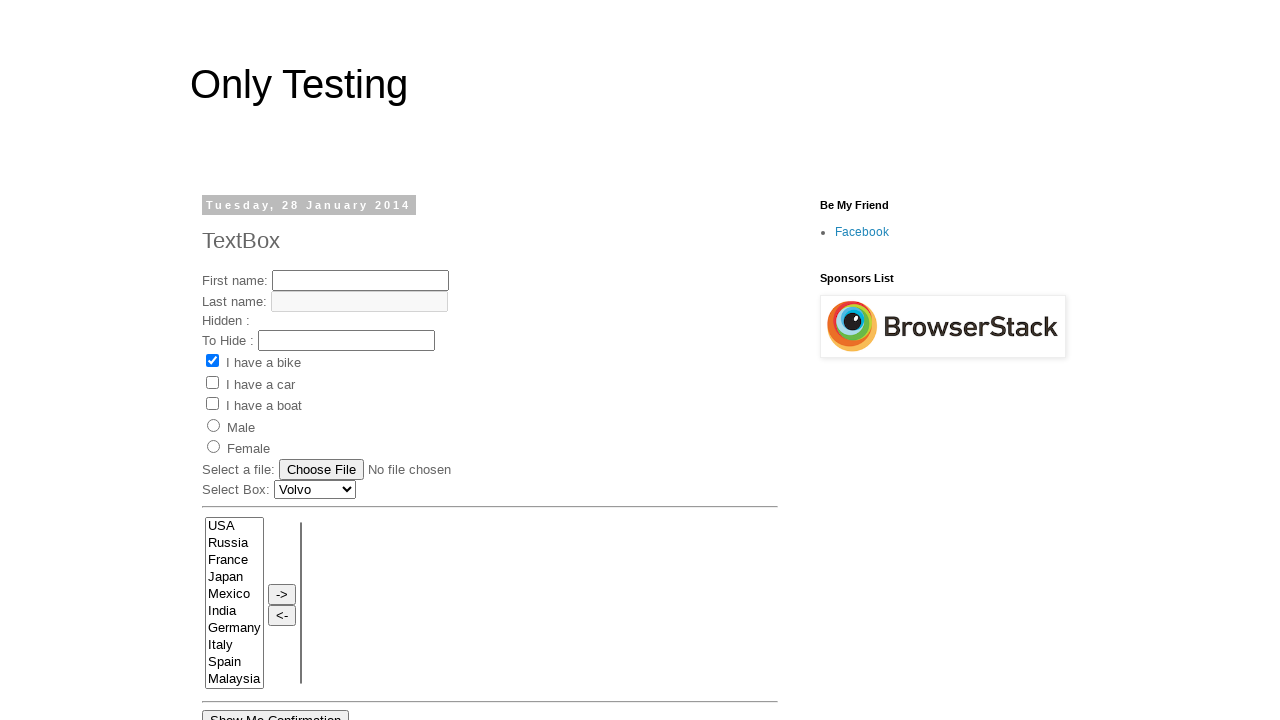

Retrieved text content from option element 6 of 10
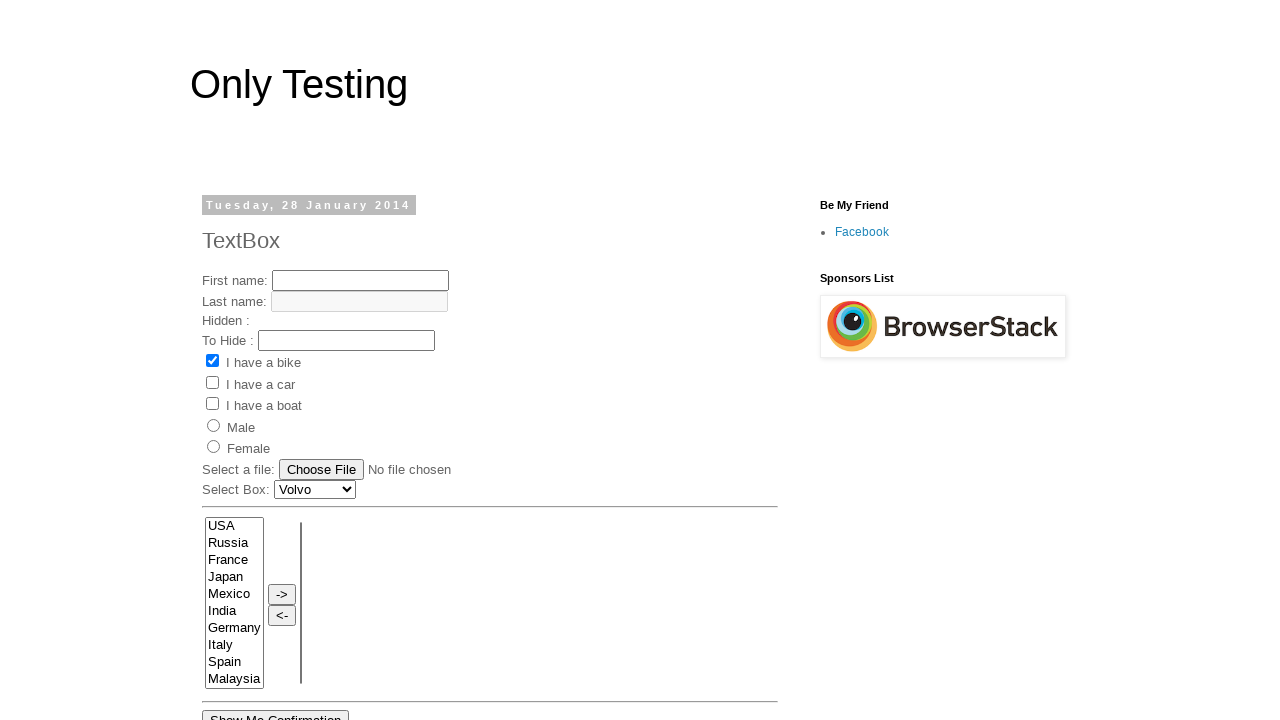

Retrieved id attribute from option element 7 of 10
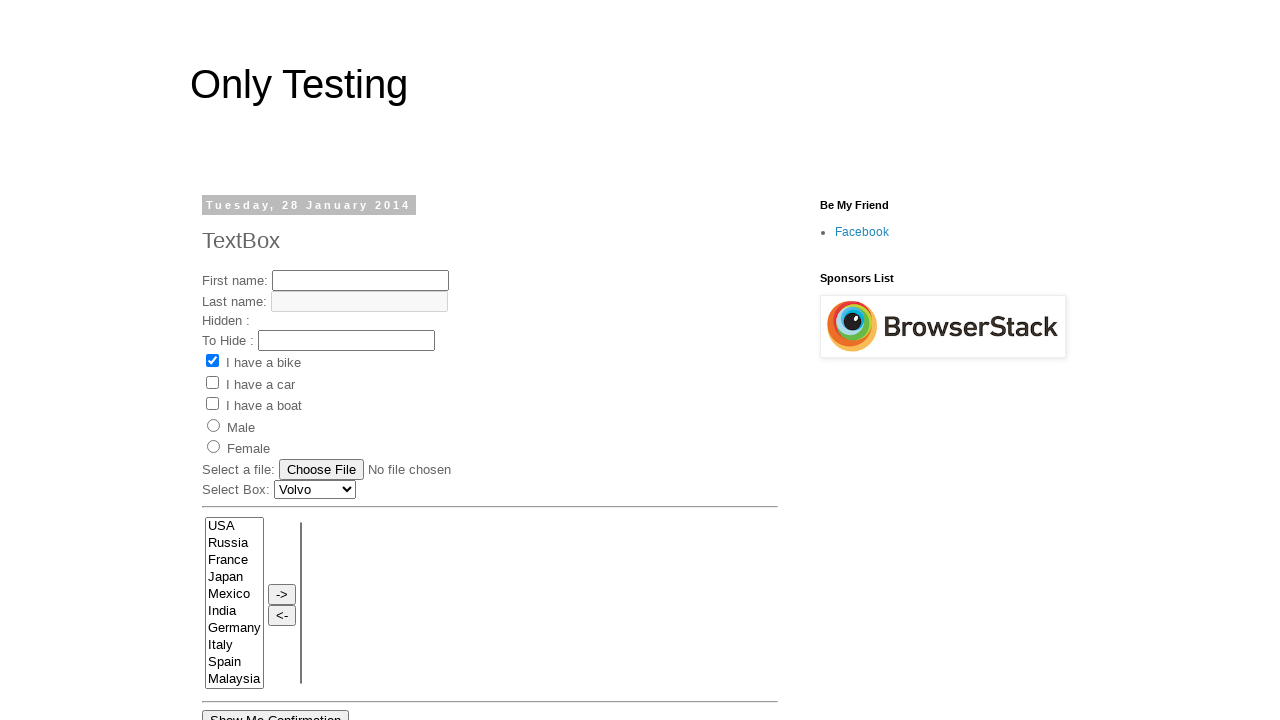

Retrieved text content from option element 7 of 10
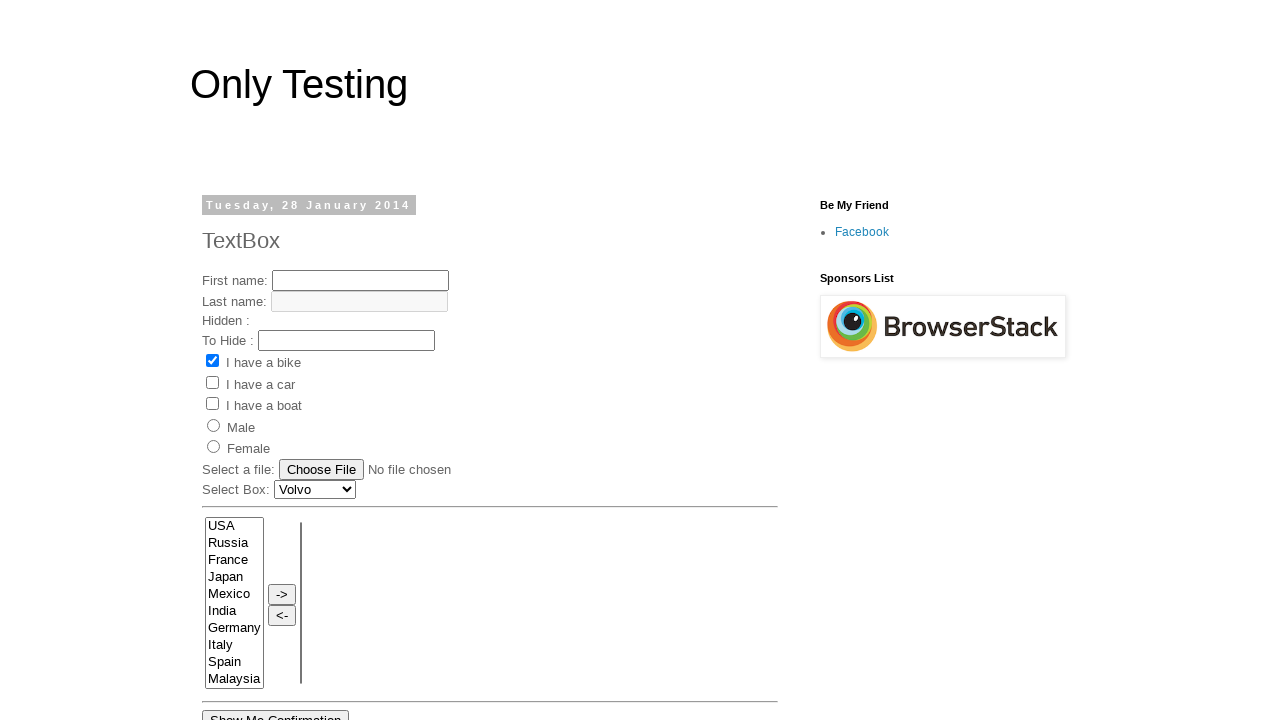

Retrieved id attribute from option element 8 of 10
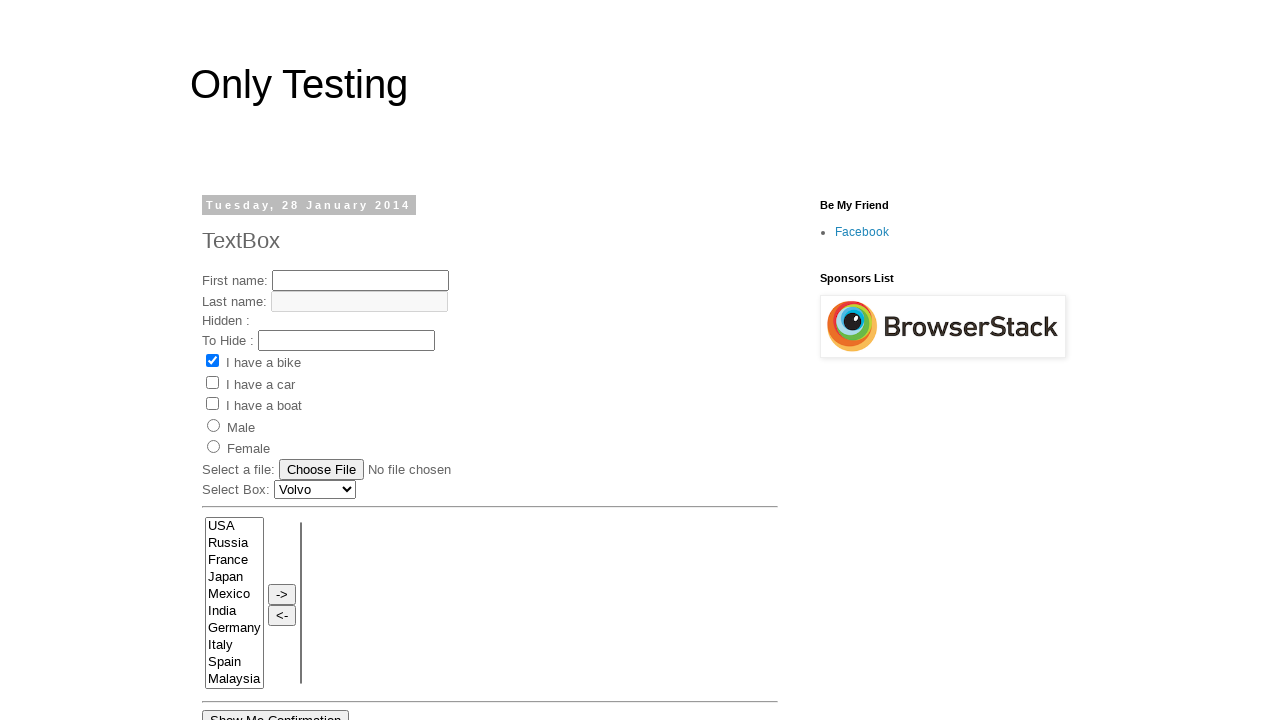

Retrieved text content from option element 8 of 10
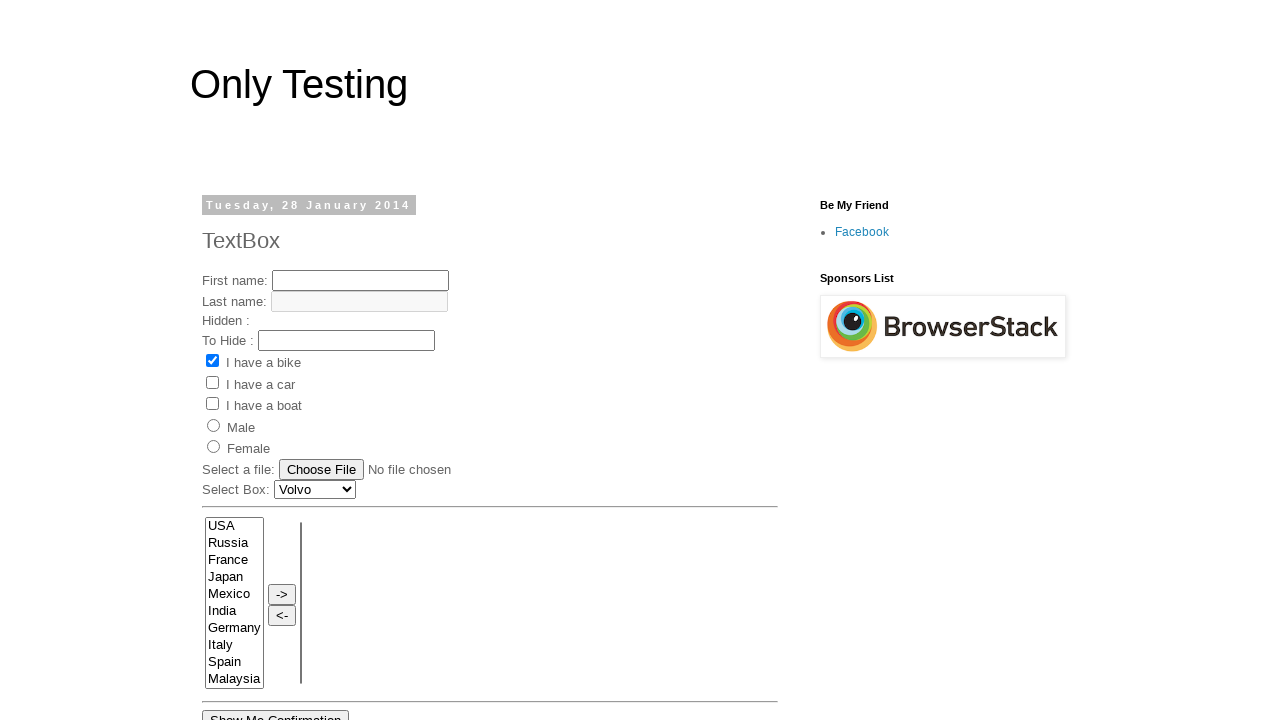

Retrieved id attribute from option element 9 of 10
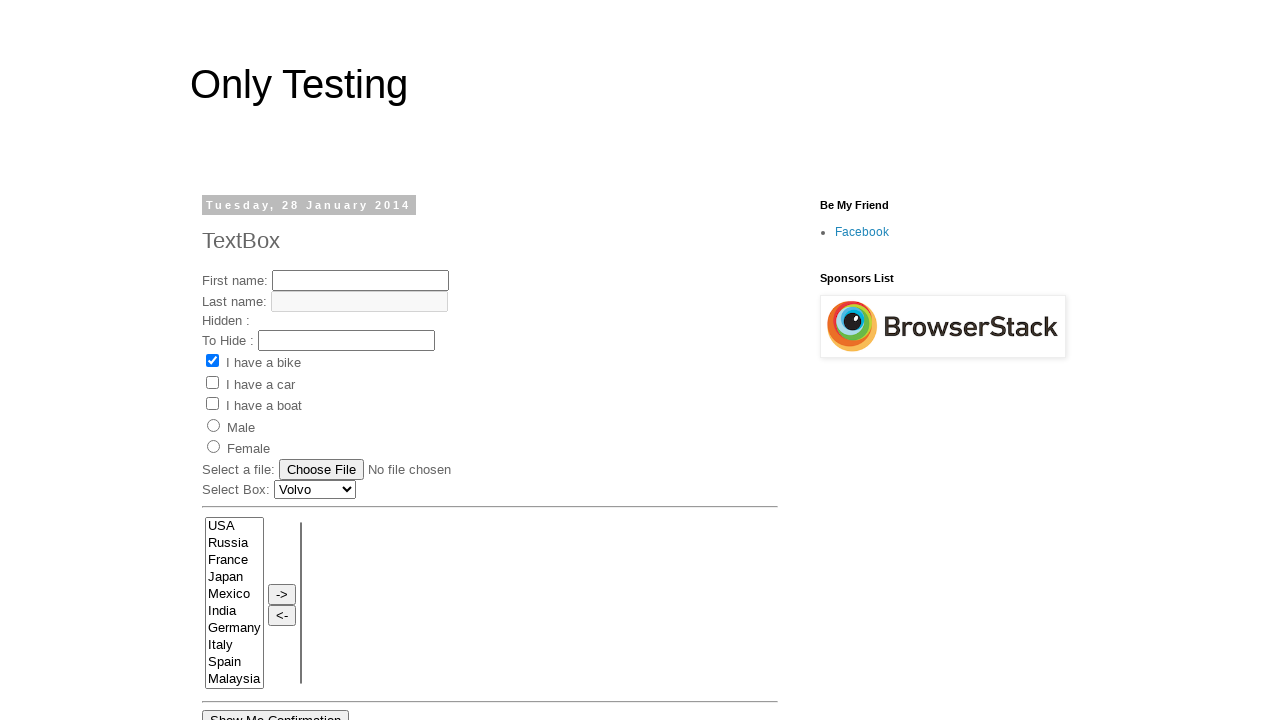

Retrieved text content from option element 9 of 10
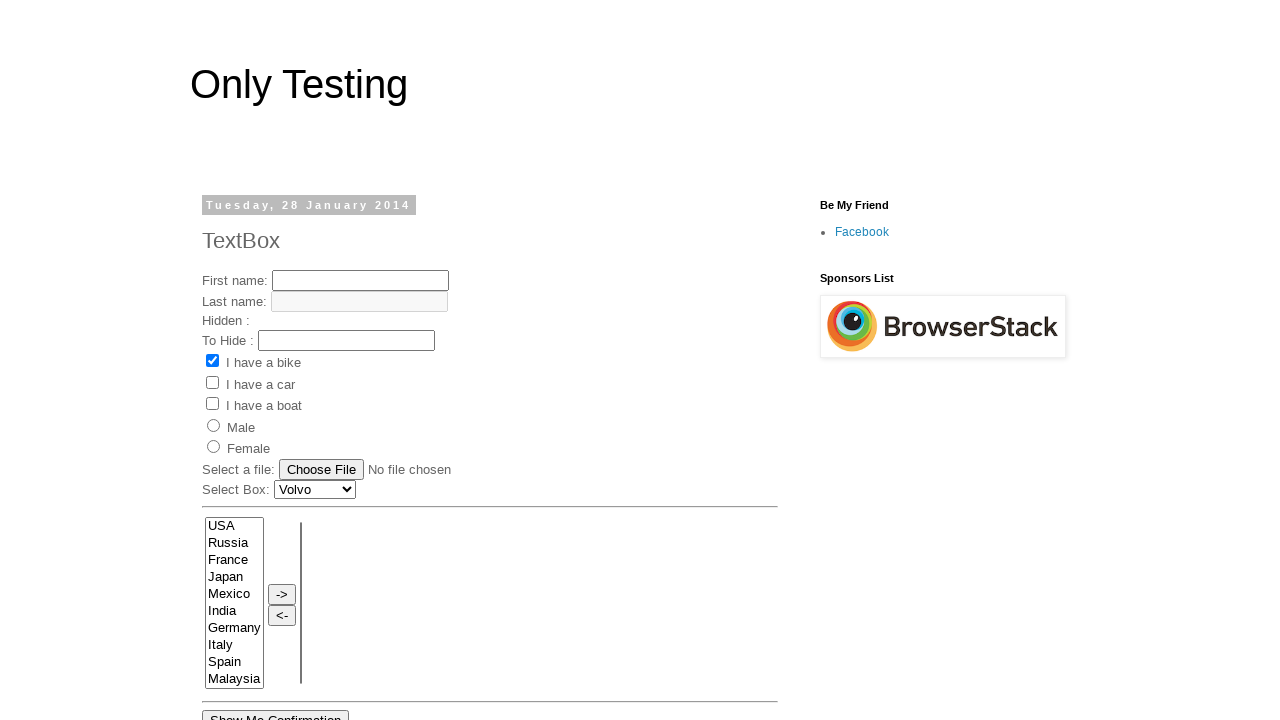

Retrieved id attribute from option element 10 of 10
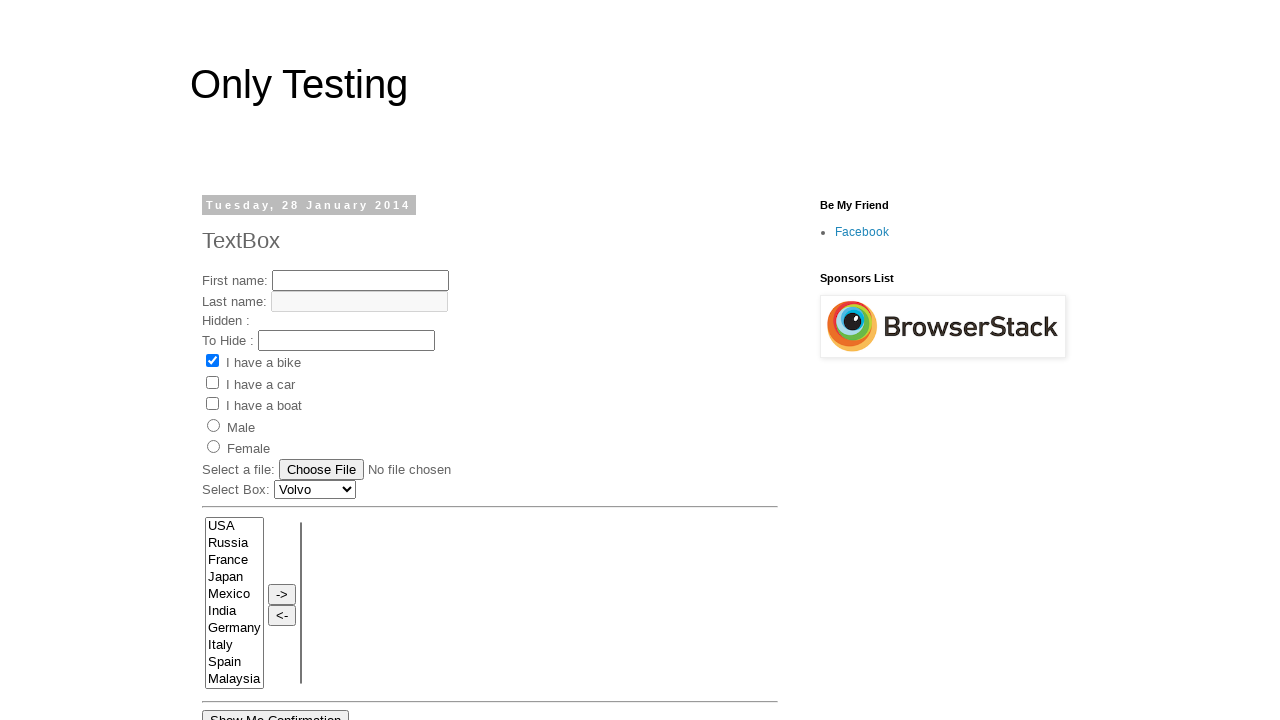

Retrieved text content from option element 10 of 10
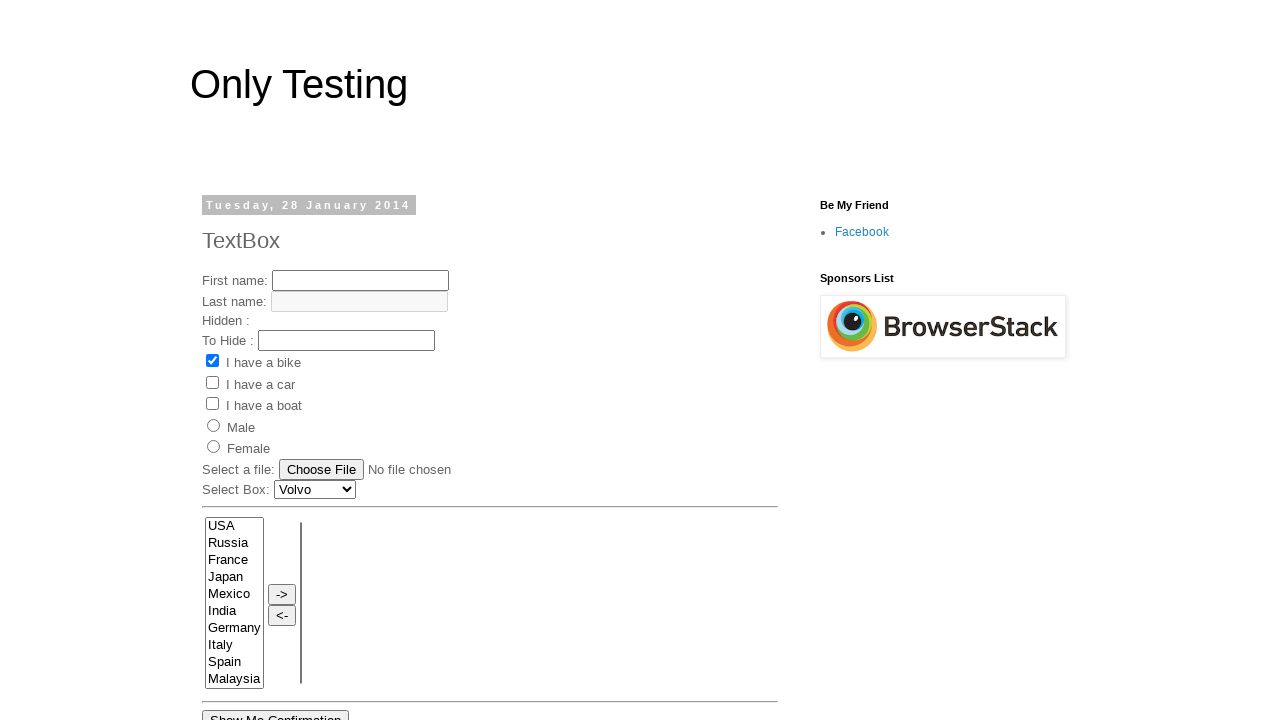

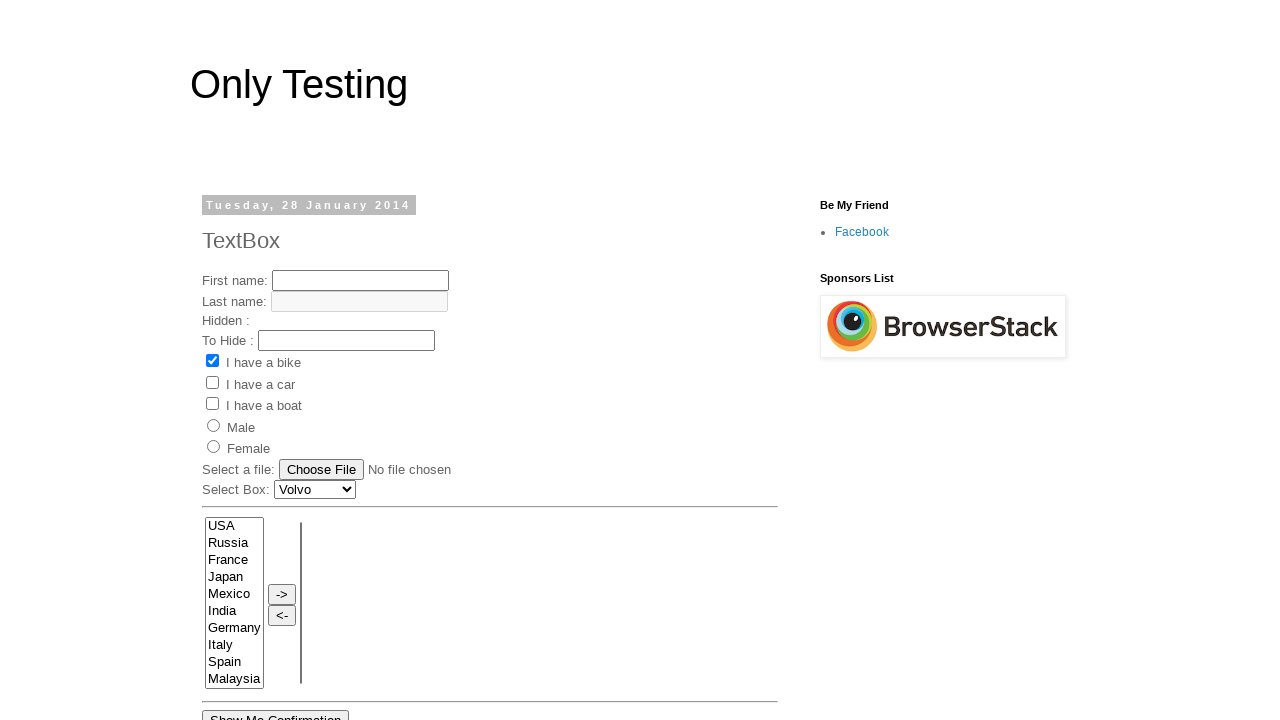